Tests JavaScript alert handling by clicking a button that triggers an alert, then accepting the alert dialog

Starting URL: https://demo.automationtesting.in/Alerts.html

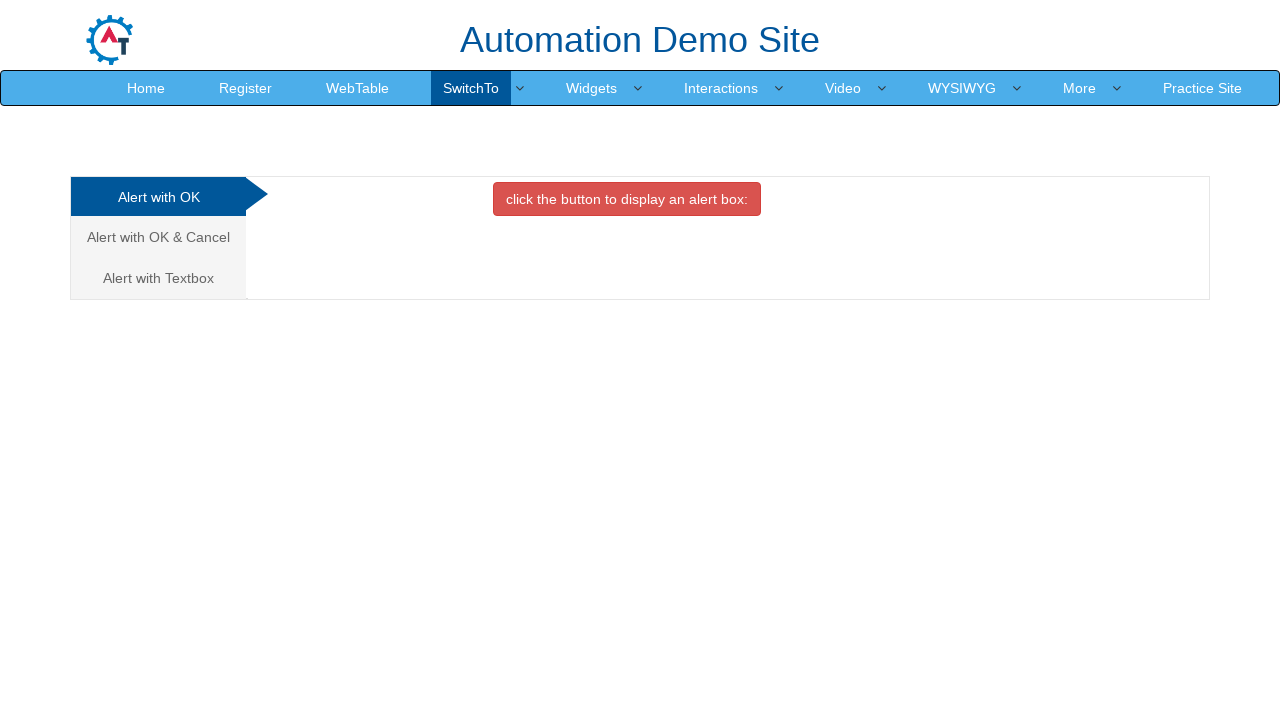

Set up dialog handler to accept alerts
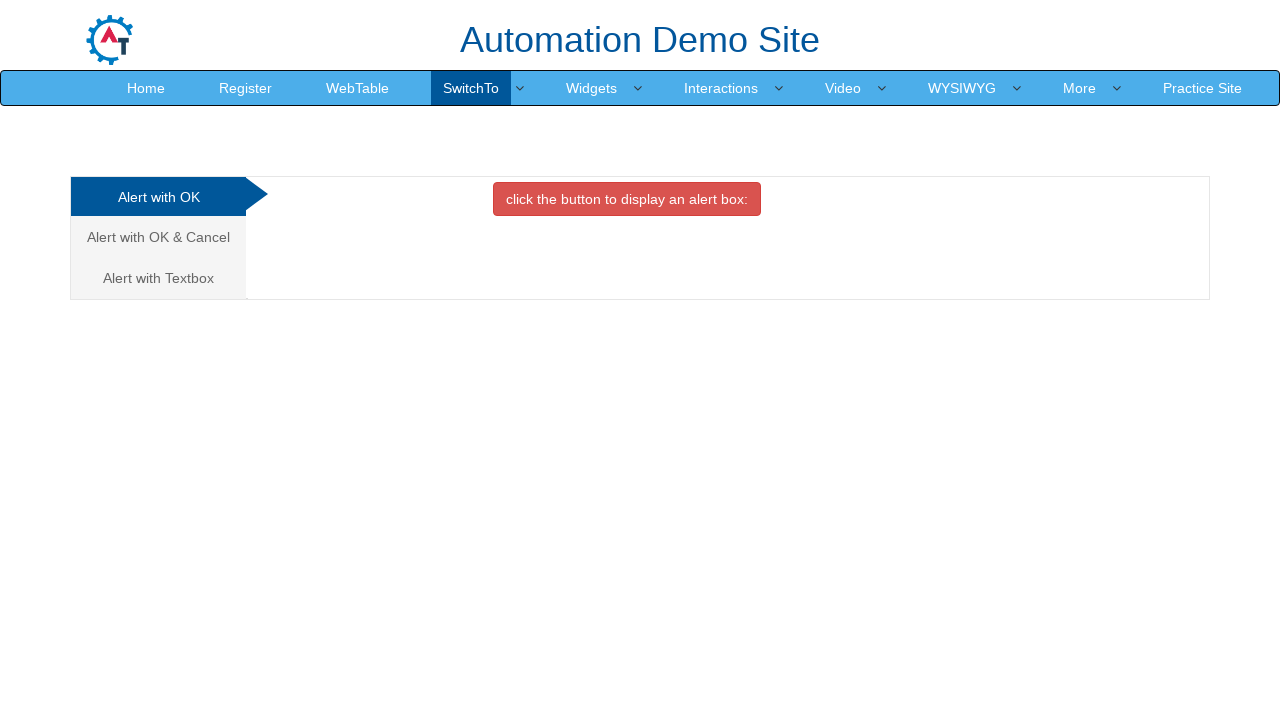

Alert trigger button loaded and ready
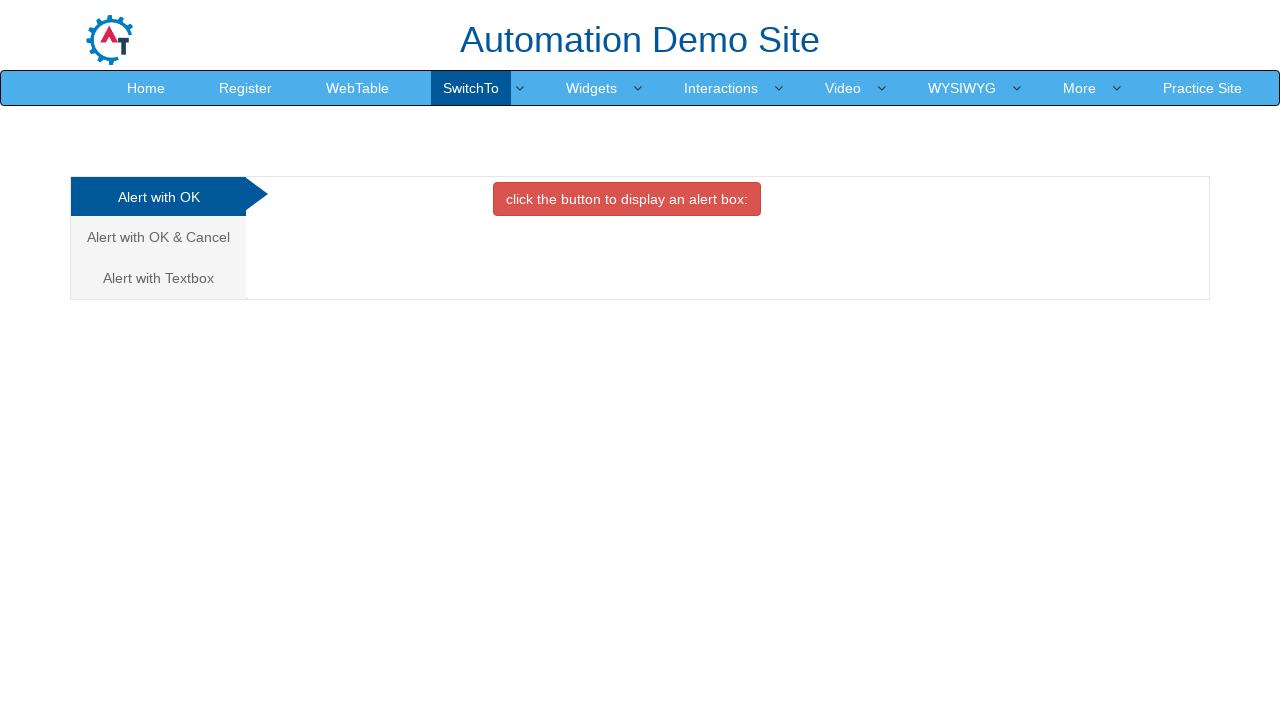

Clicked alert trigger button to open JavaScript alert at (627, 199) on button.btn.btn-danger
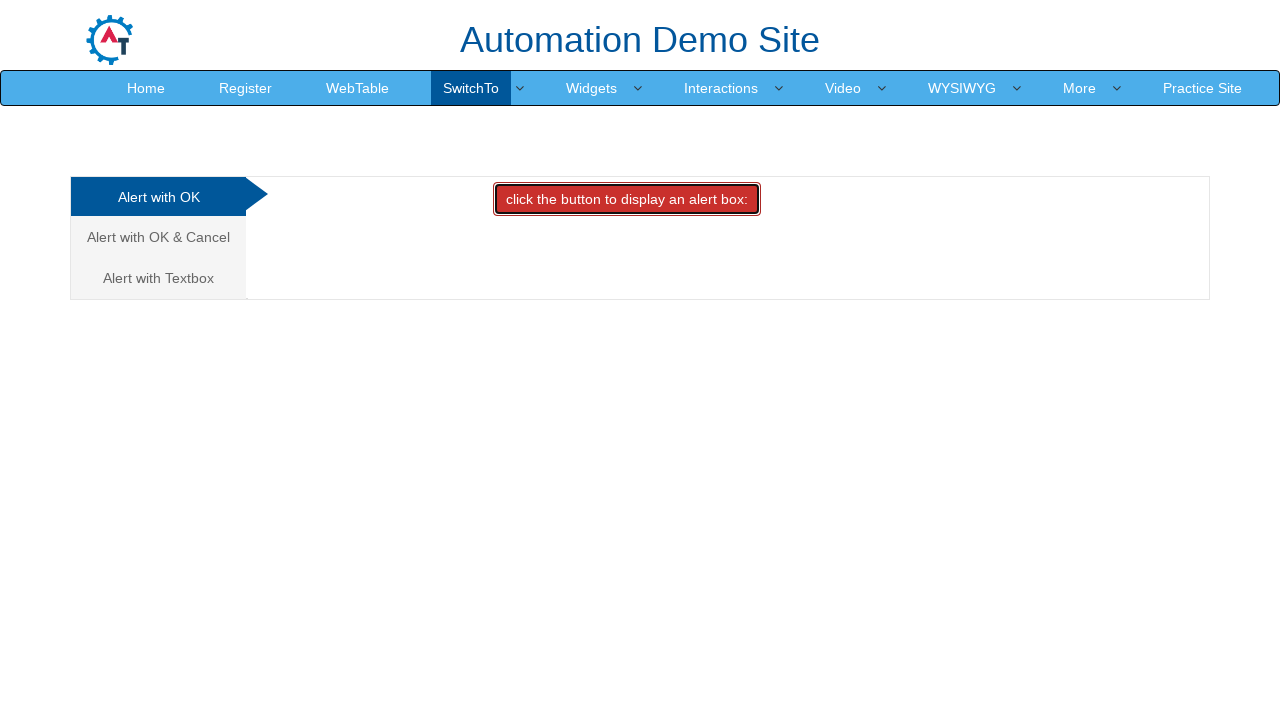

Waited for alert dialog to be handled and accepted
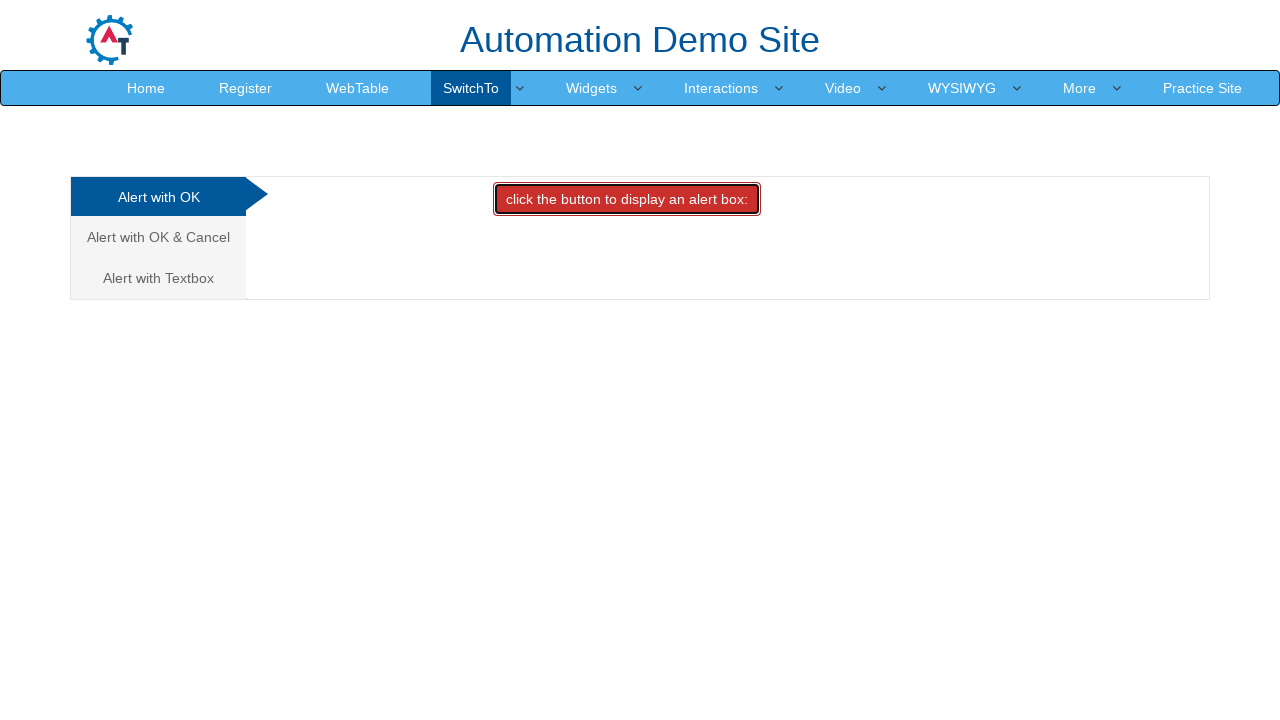

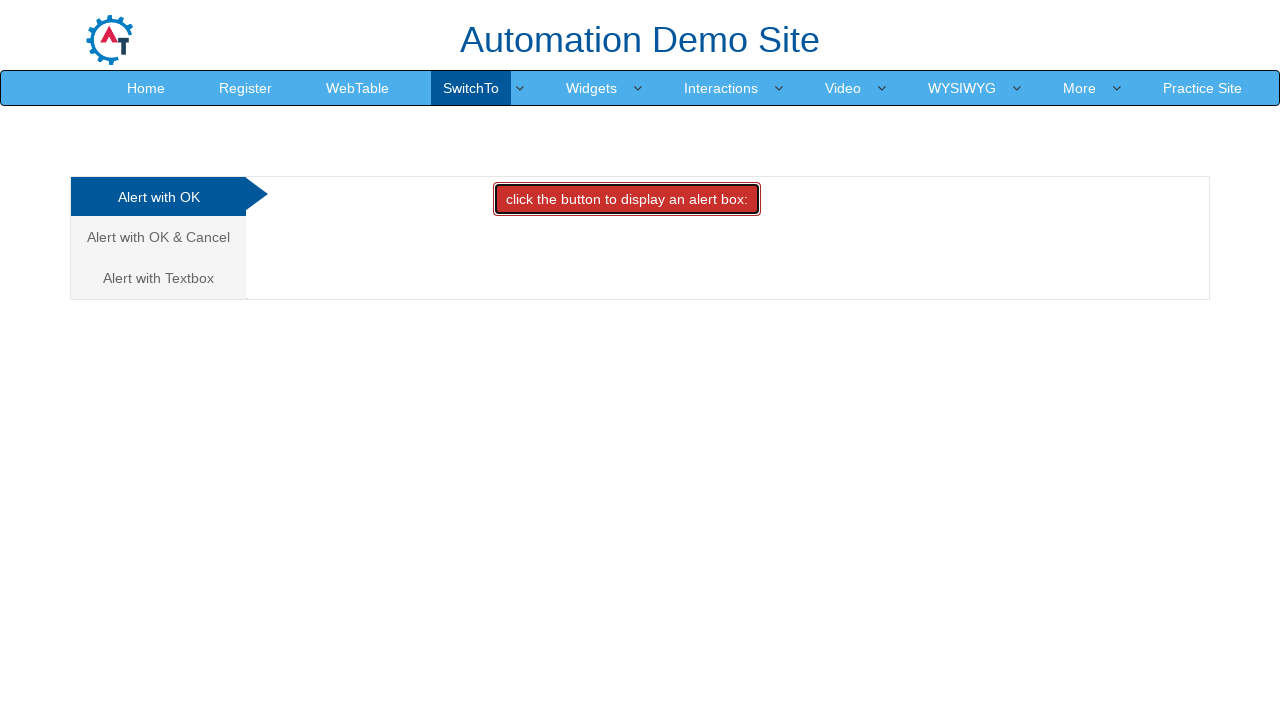